Tests the OYO Rooms homepage by entering a location query into the autocomplete search field to search for accommodations.

Starting URL: https://www.oyorooms.com/

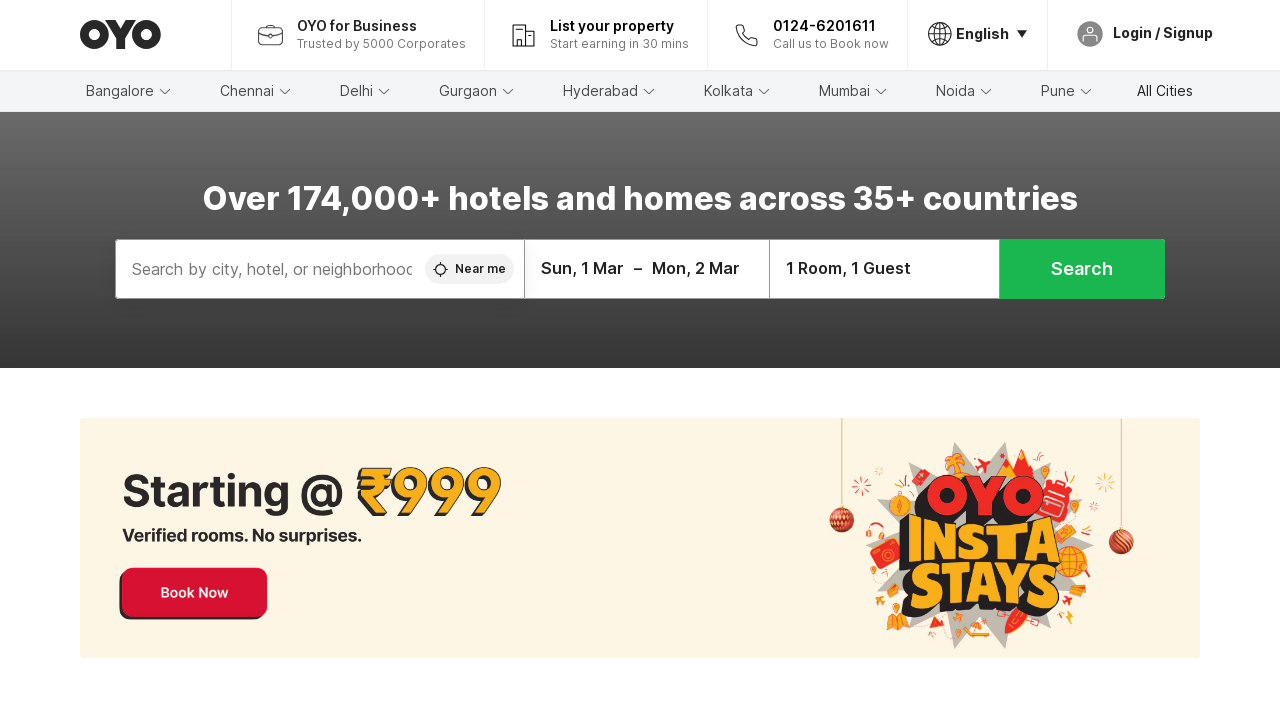

Filled autocomplete search field with 'Block' on #autoComplete__home
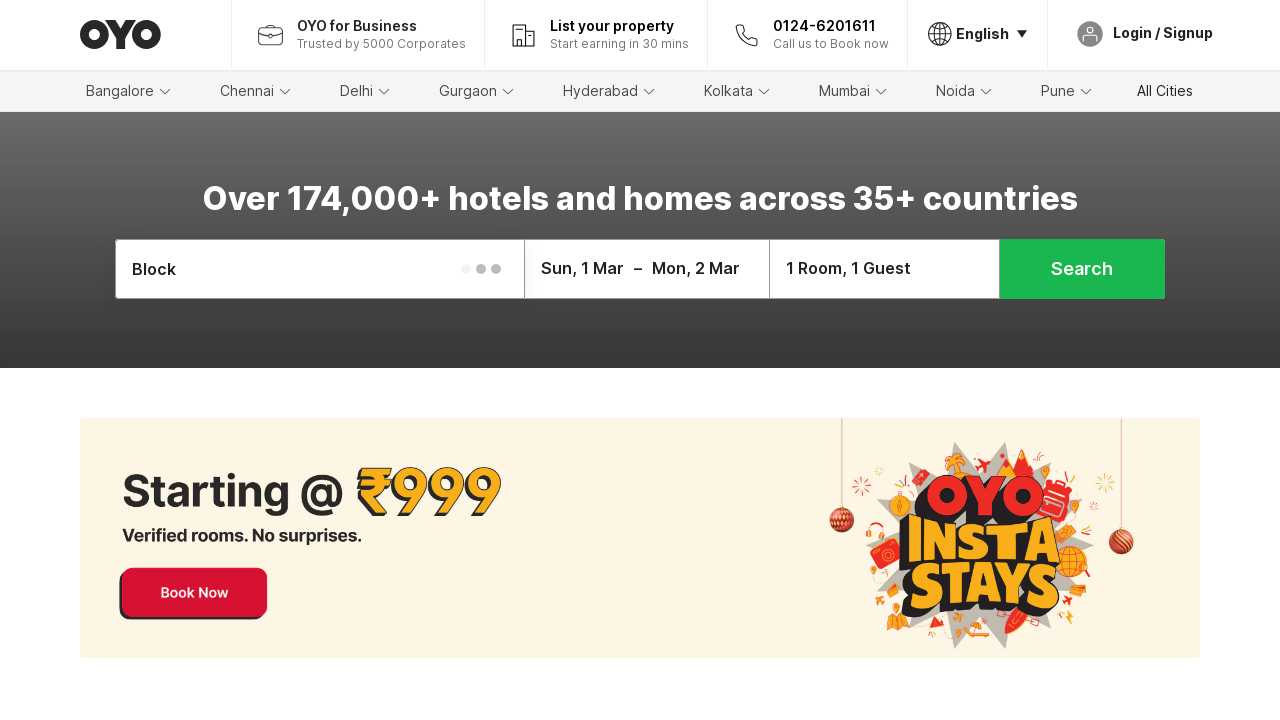

Waited for autocomplete suggestions to appear
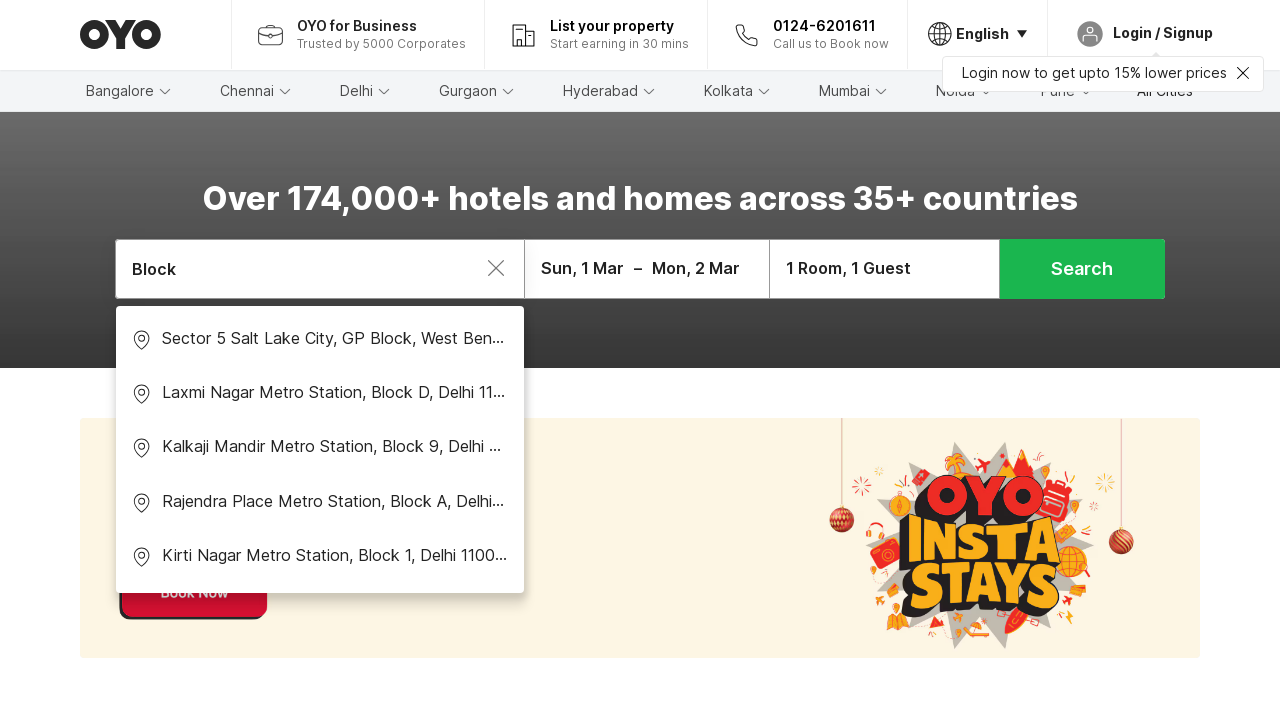

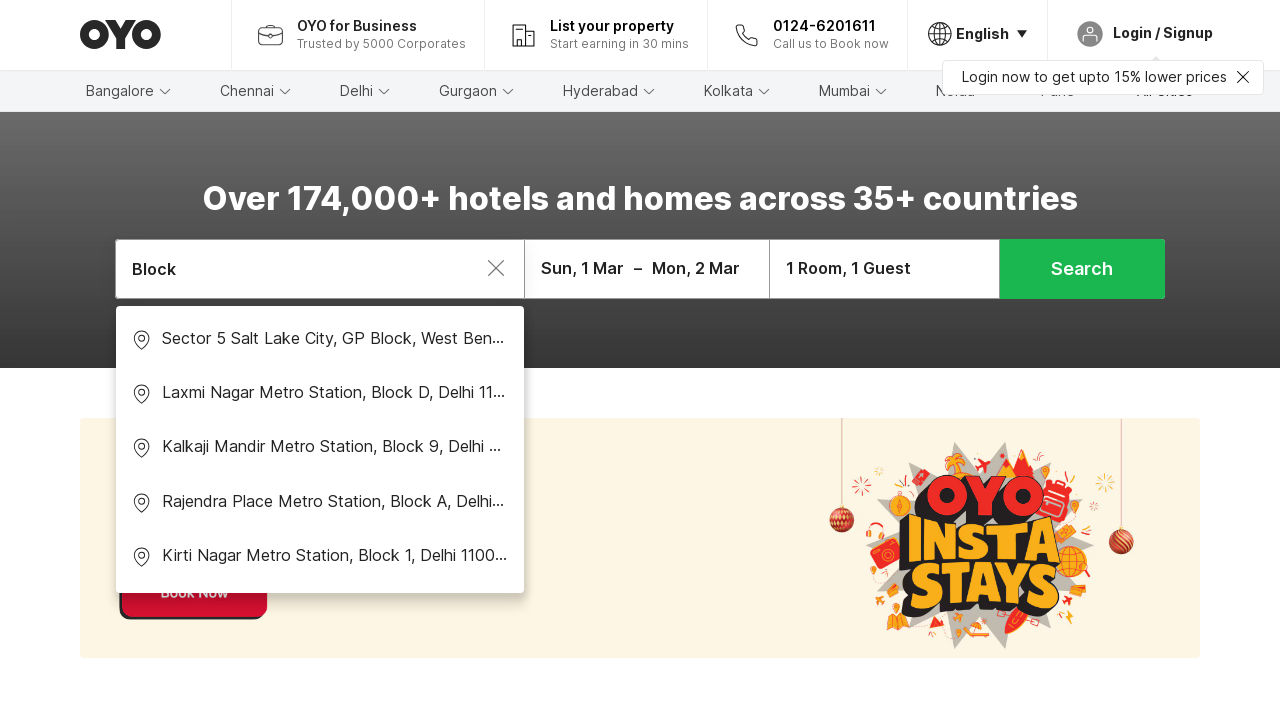